Tests the FAQ accordion functionality on a scooter rental website by clicking on accordion questions and verifying the answer text is displayed correctly.

Starting URL: https://qa-scooter.praktikum-services.ru/

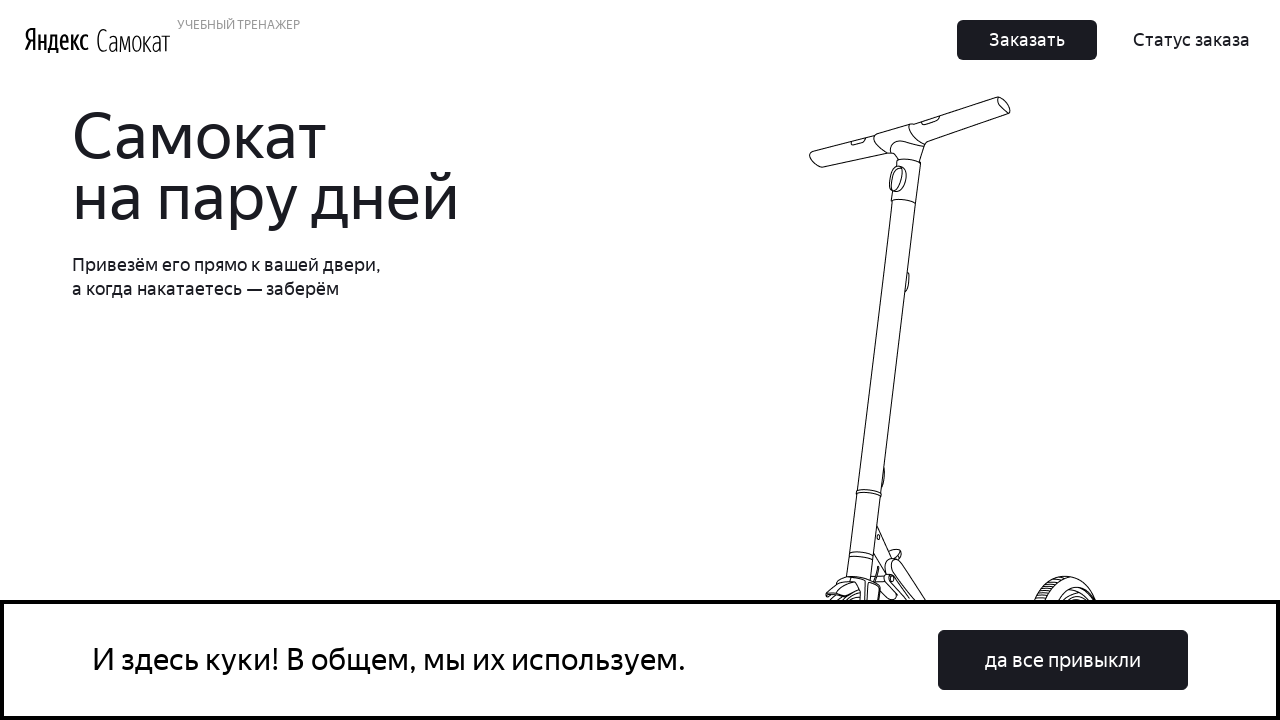

Scrolled to accordion section on FAQ page
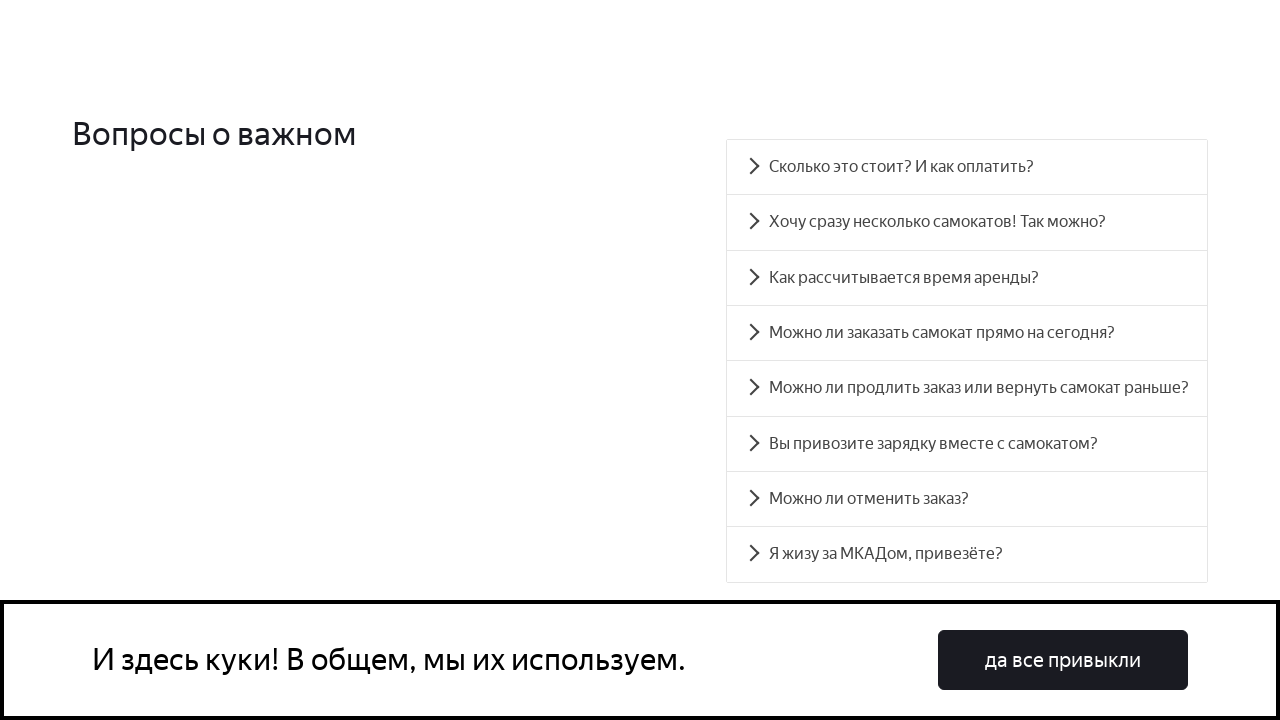

Clicked first accordion button (question 0) at (967, 167) on .accordion__button >> nth=0
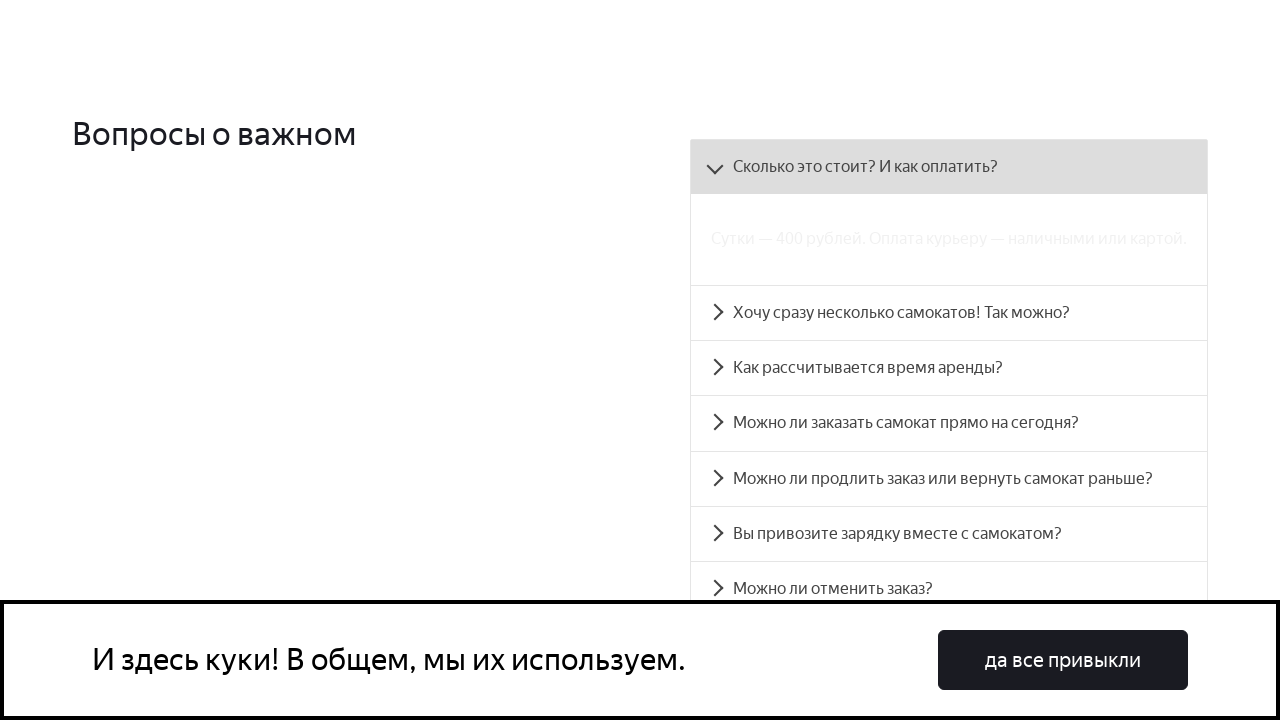

First accordion panel became visible
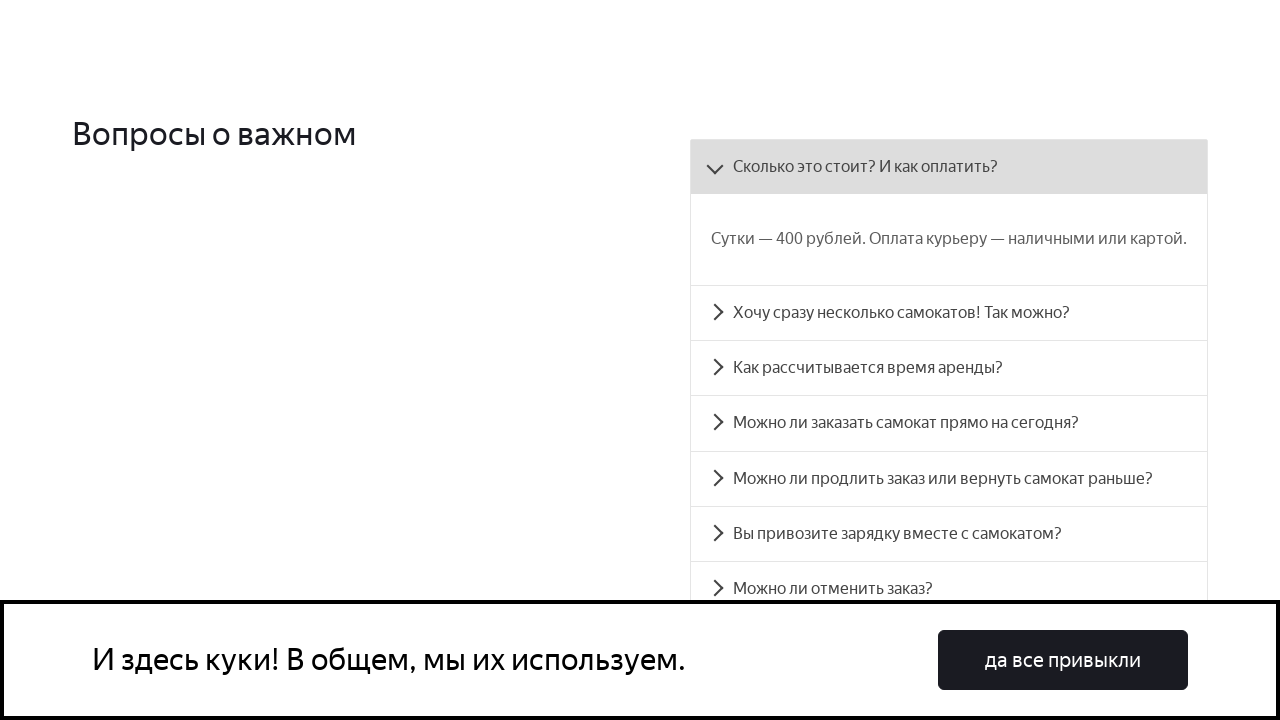

Verified first accordion answer text matches expected content
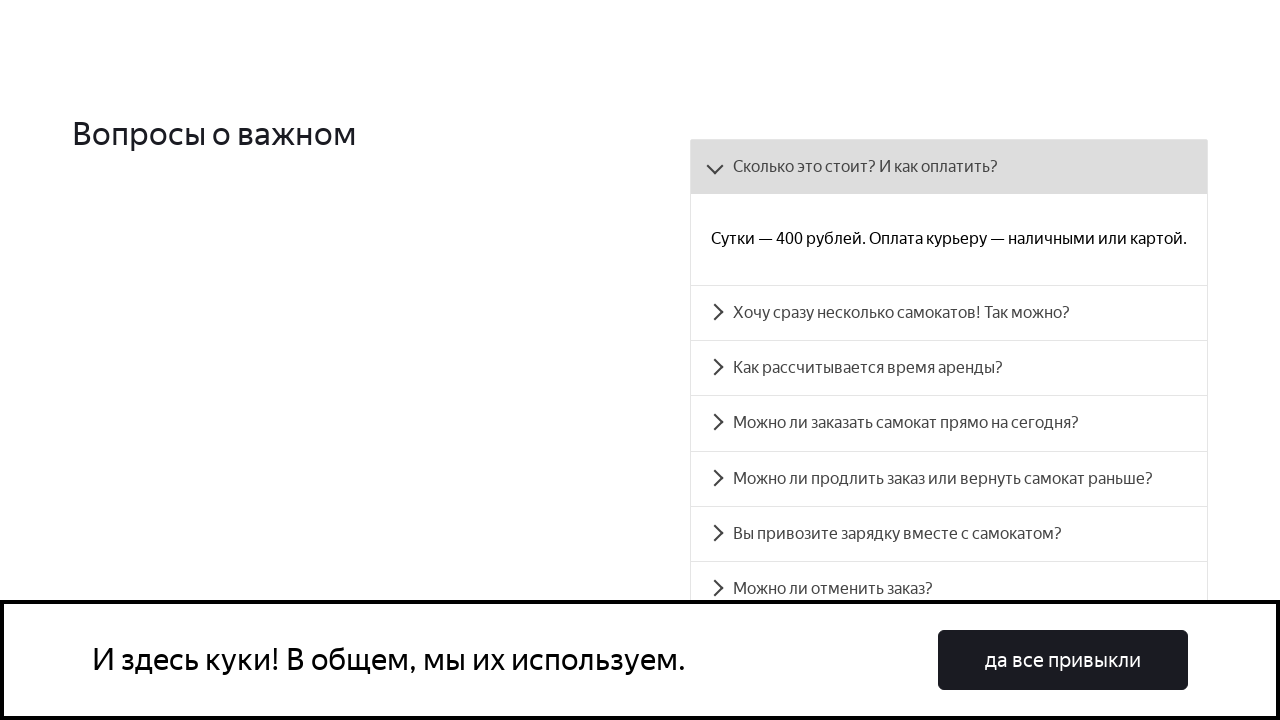

Clicked second accordion button (question 1) at (949, 313) on .accordion__button >> nth=1
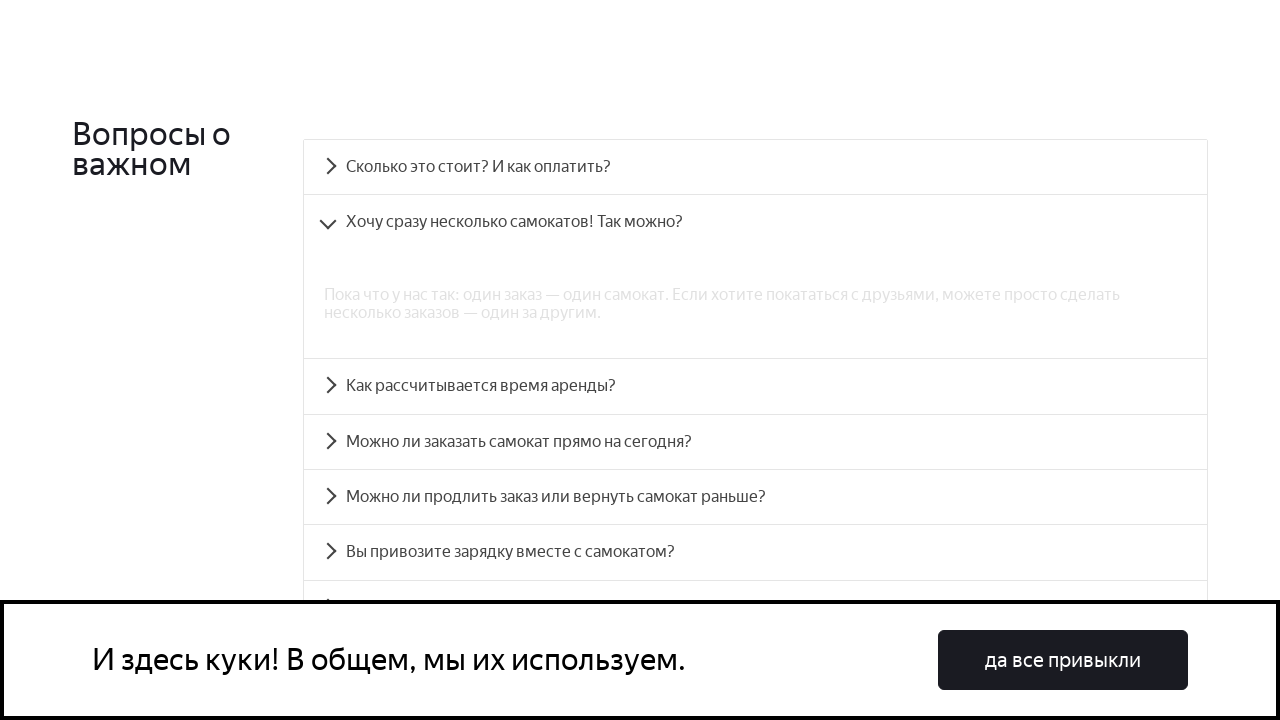

Second accordion panel became visible
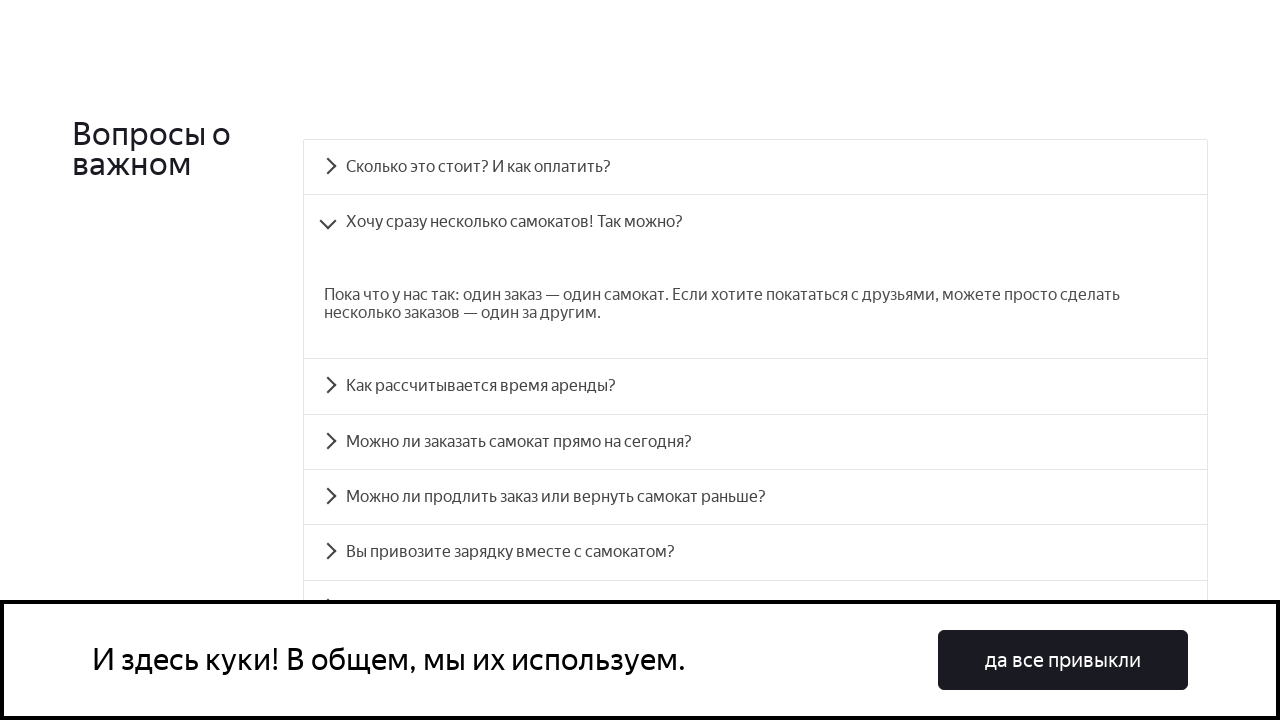

Verified second accordion answer text matches expected content
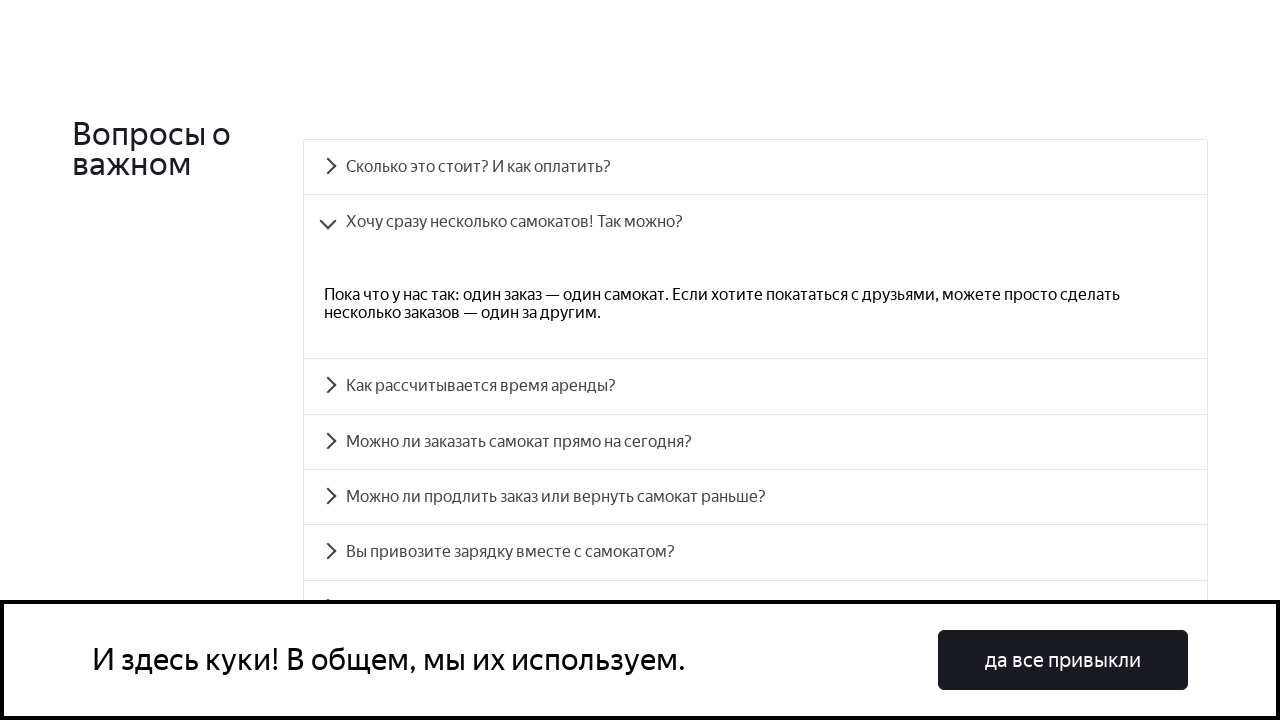

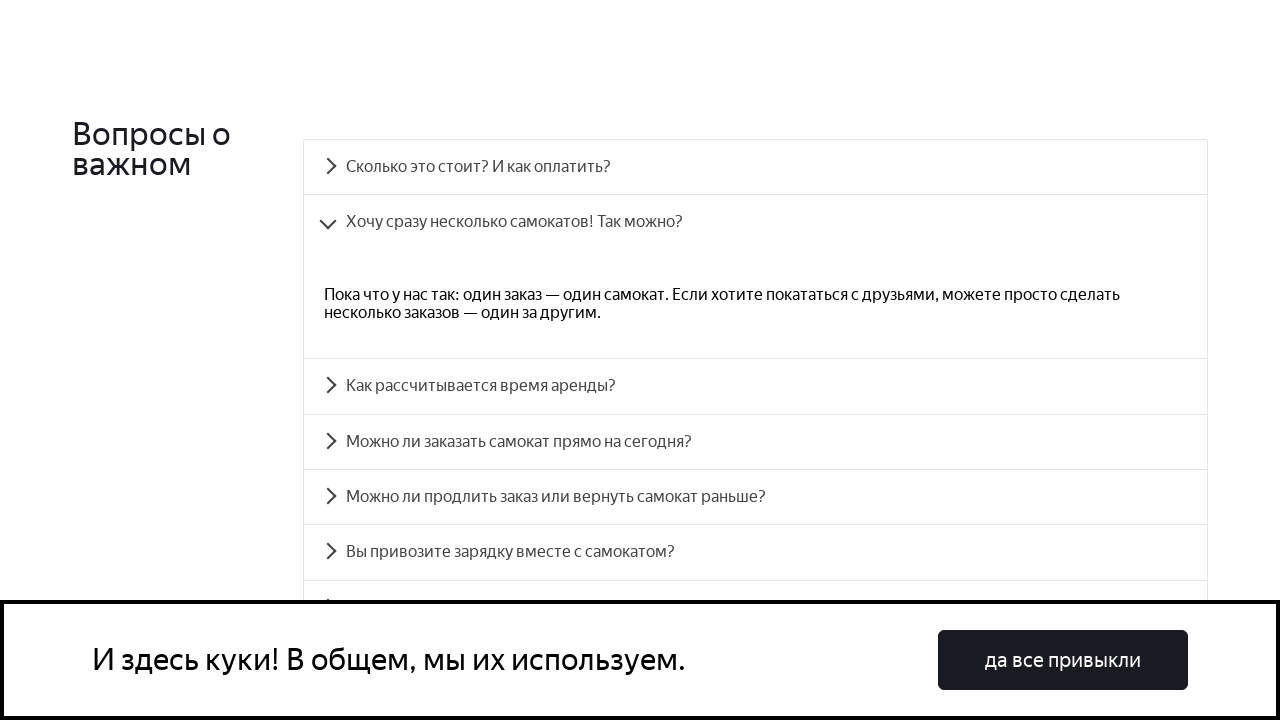